Tests file download functionality by clicking a download link for a .docx file on a test center page.

Starting URL: https://testcenter.techproeducation.com/index.php?page=file-download

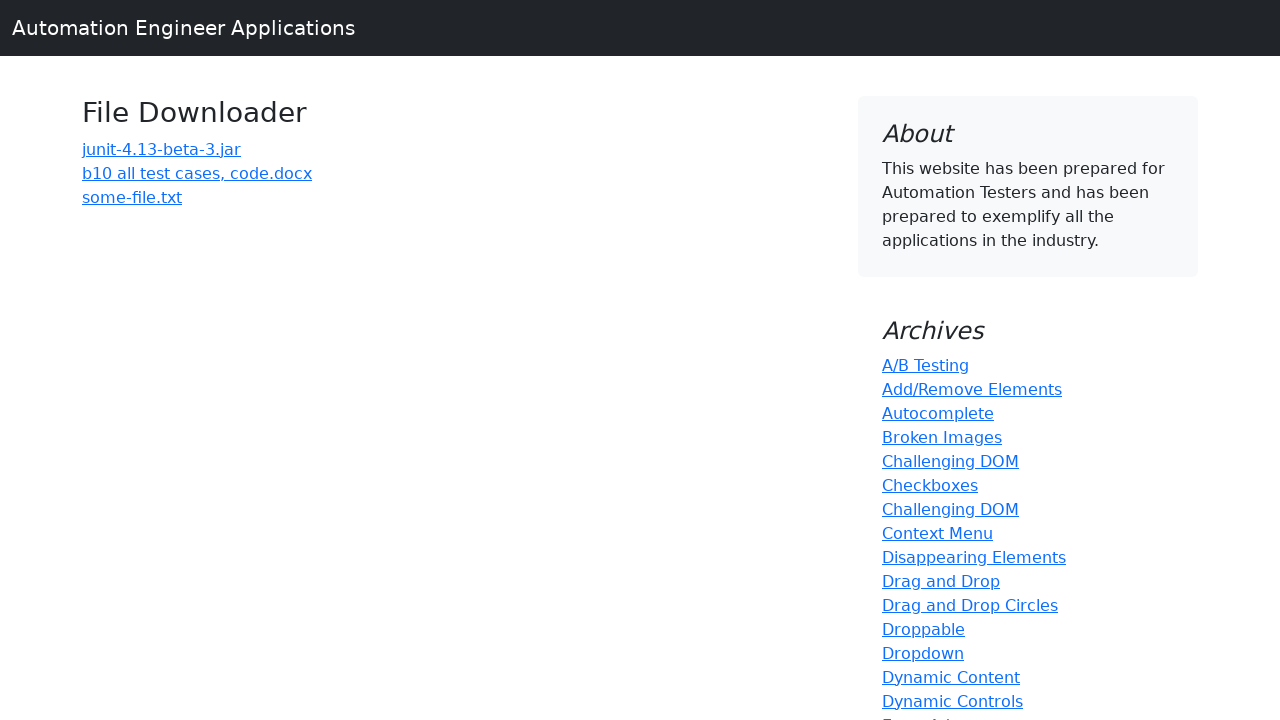

Navigated to file download test page
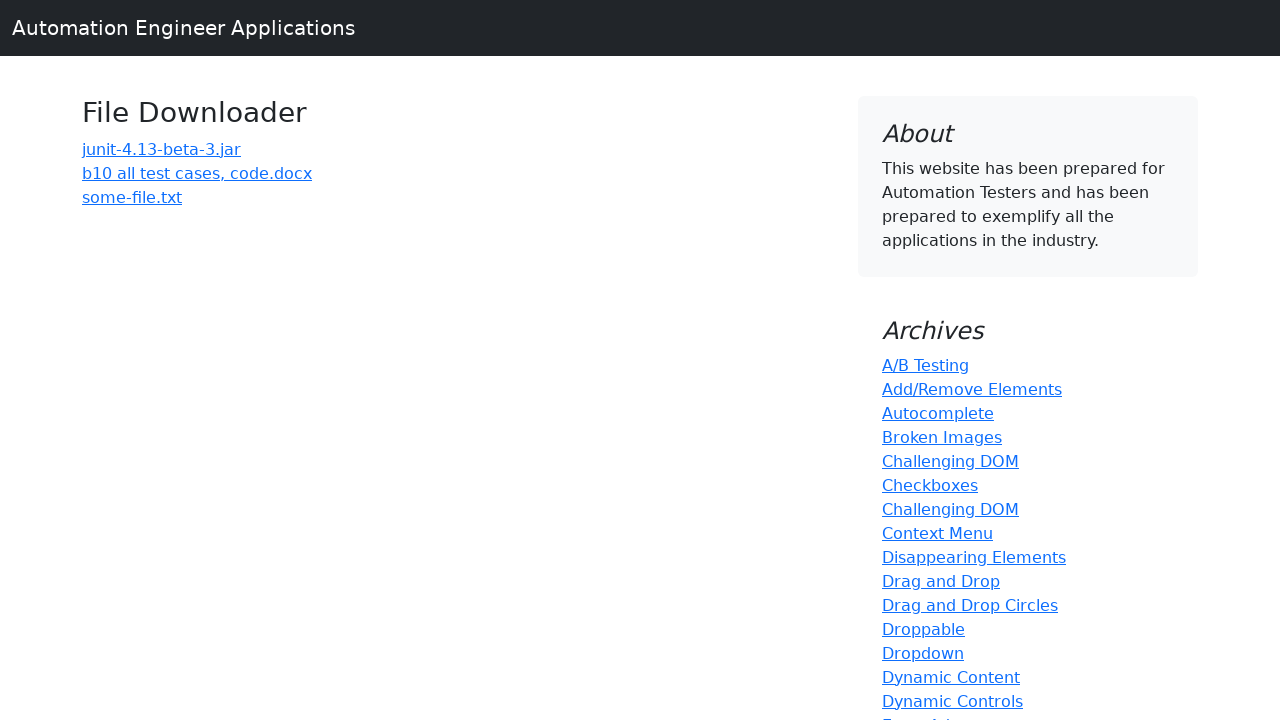

Clicked download link for b10 all test cases, code.docx file at (197, 173) on a:has-text('b10 all test cases, code.docx')
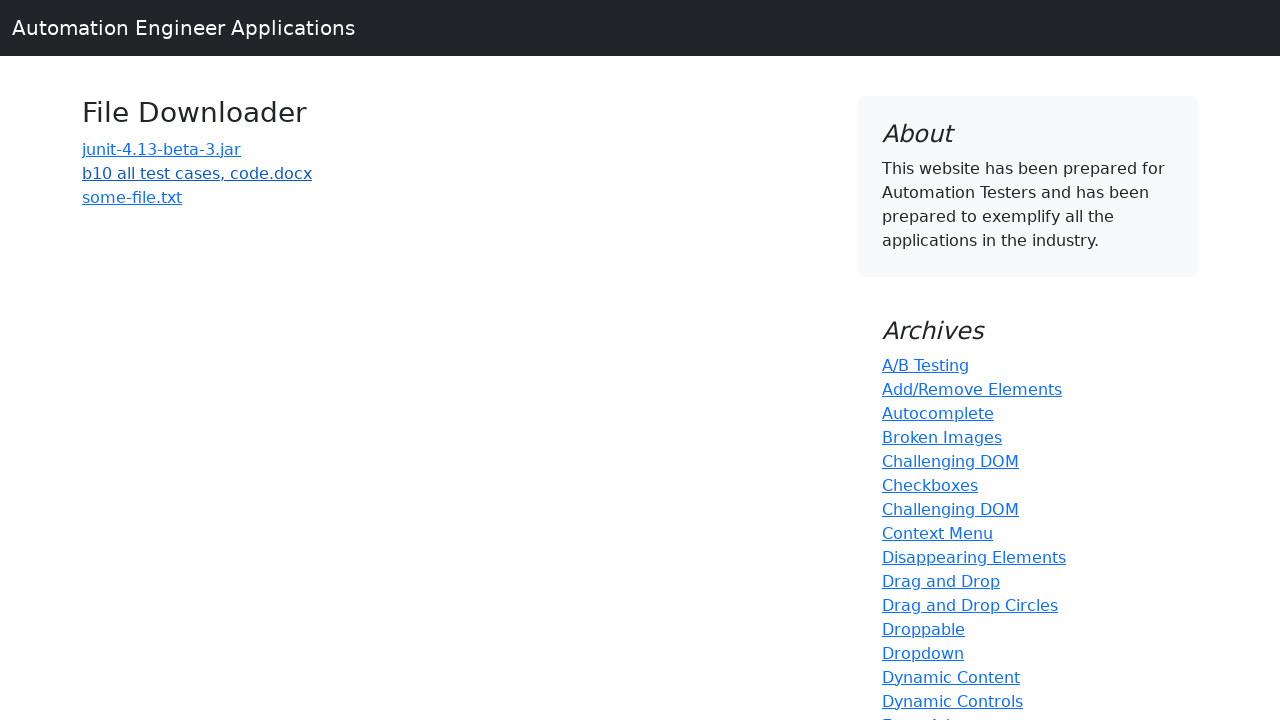

Waited 2 seconds for download to initiate
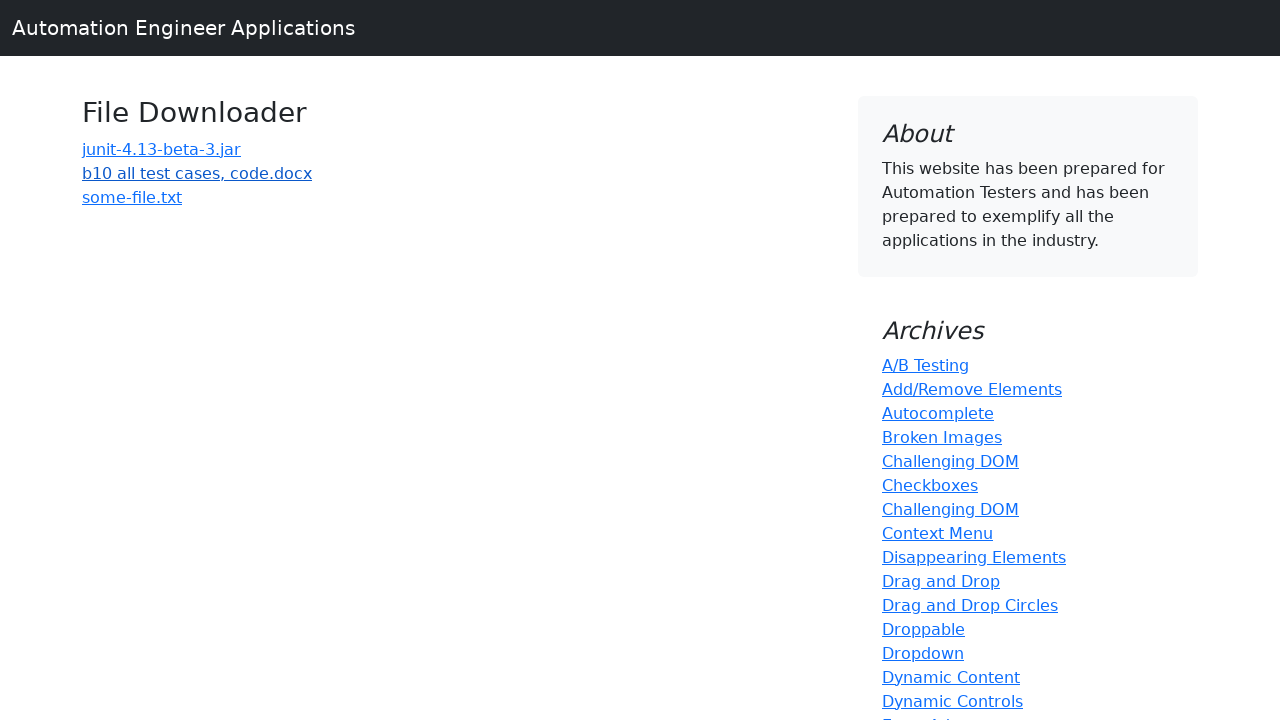

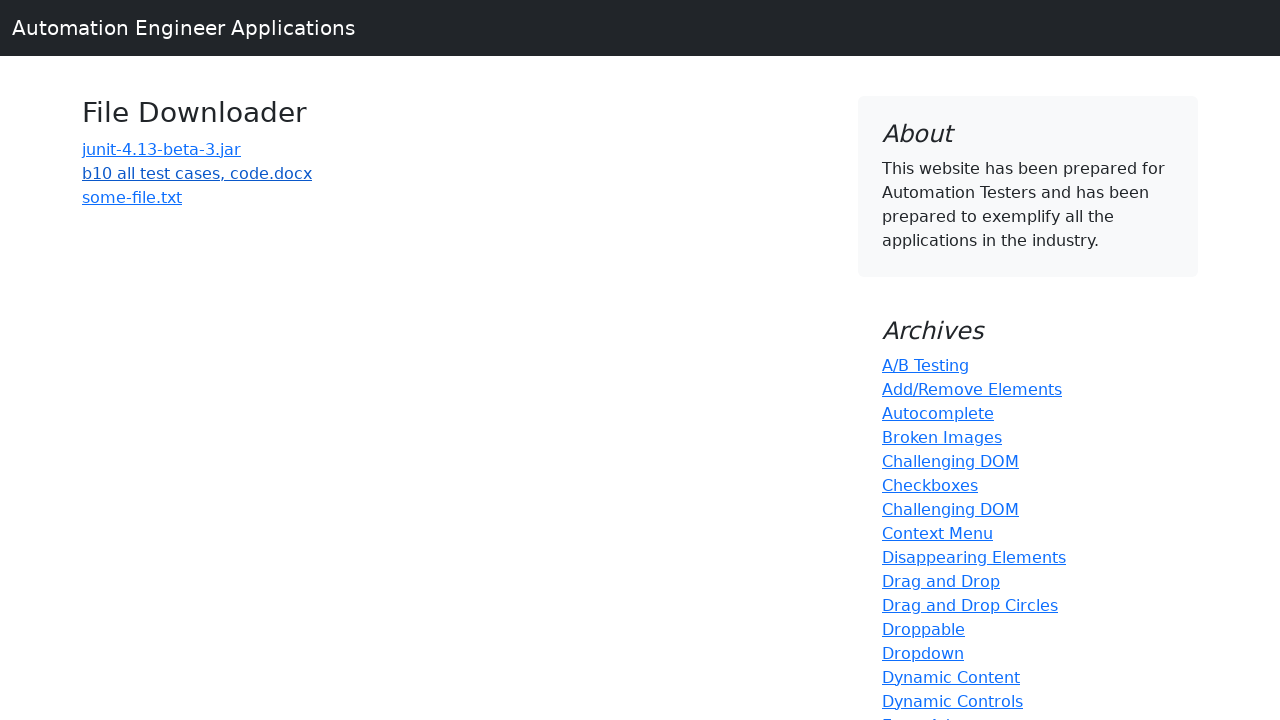